Tests date picker functionality by navigating through months and selecting a specific date from the calendar widget

Starting URL: https://jqueryui.com/datepicker/

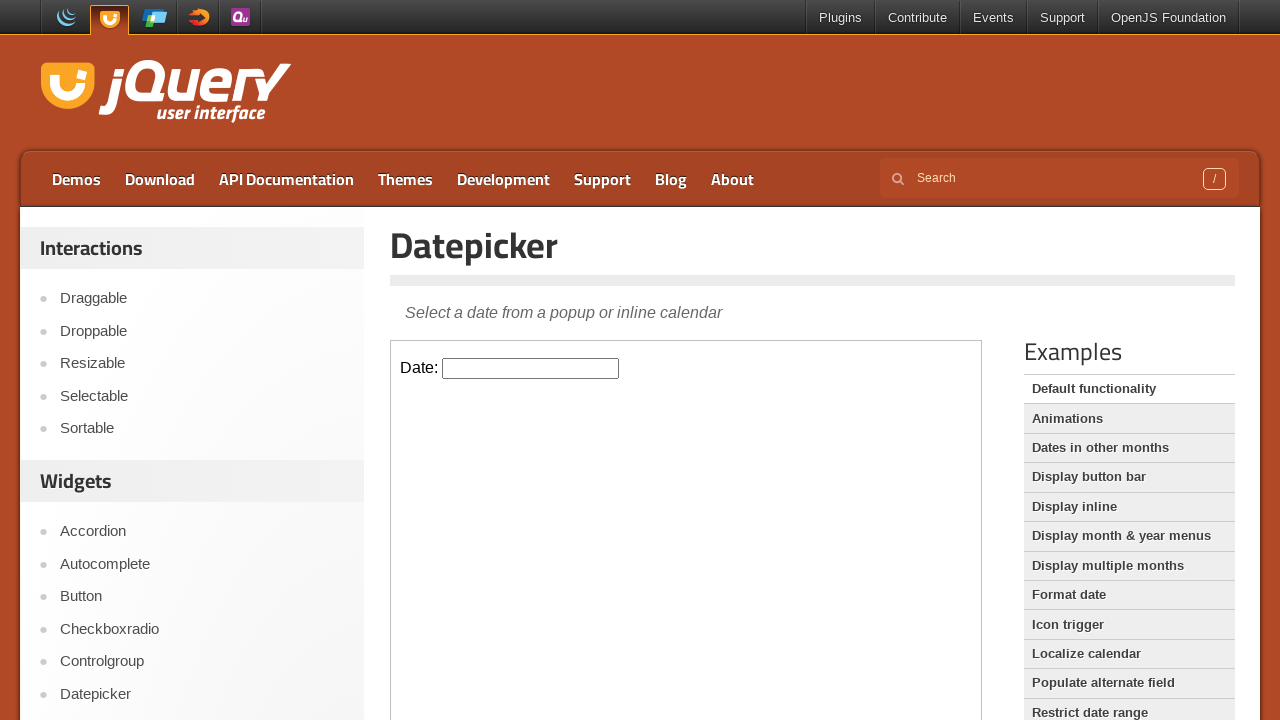

Located iframe containing the datepicker
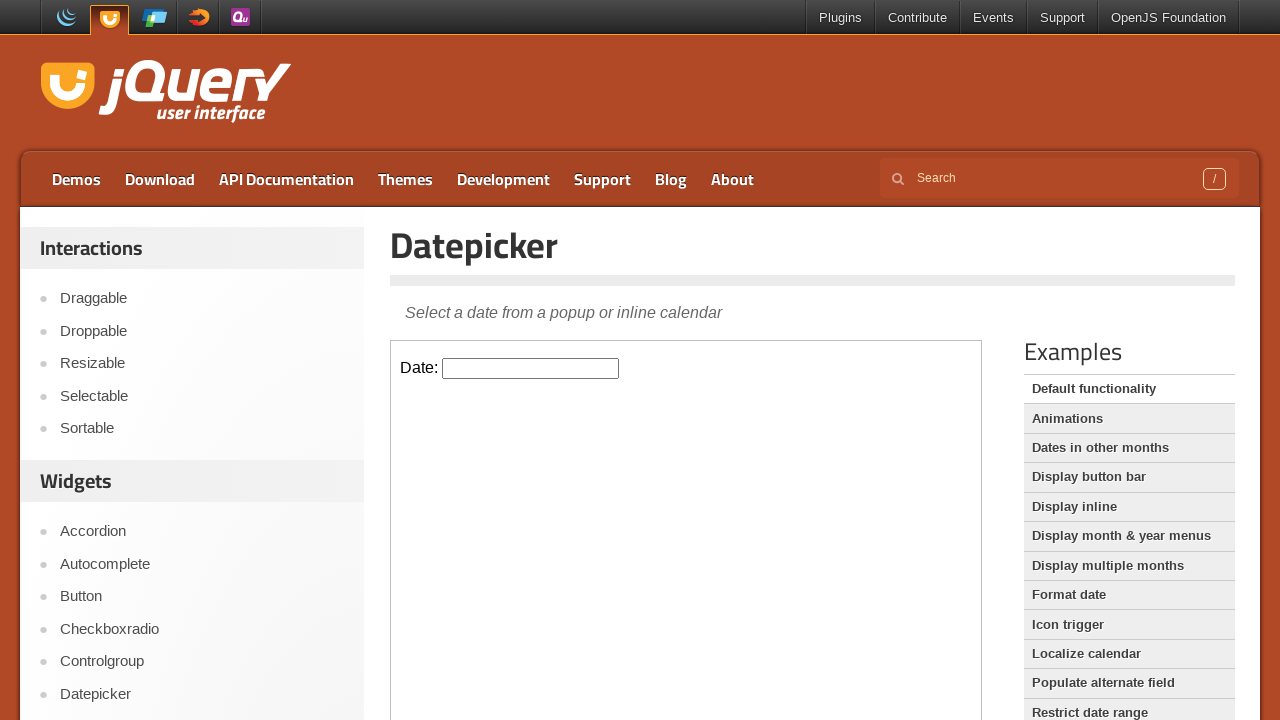

Clicked on datepicker input to open the calendar widget at (531, 368) on xpath=//iframe[@class='demo-frame'] >> internal:control=enter-frame >> xpath=//i
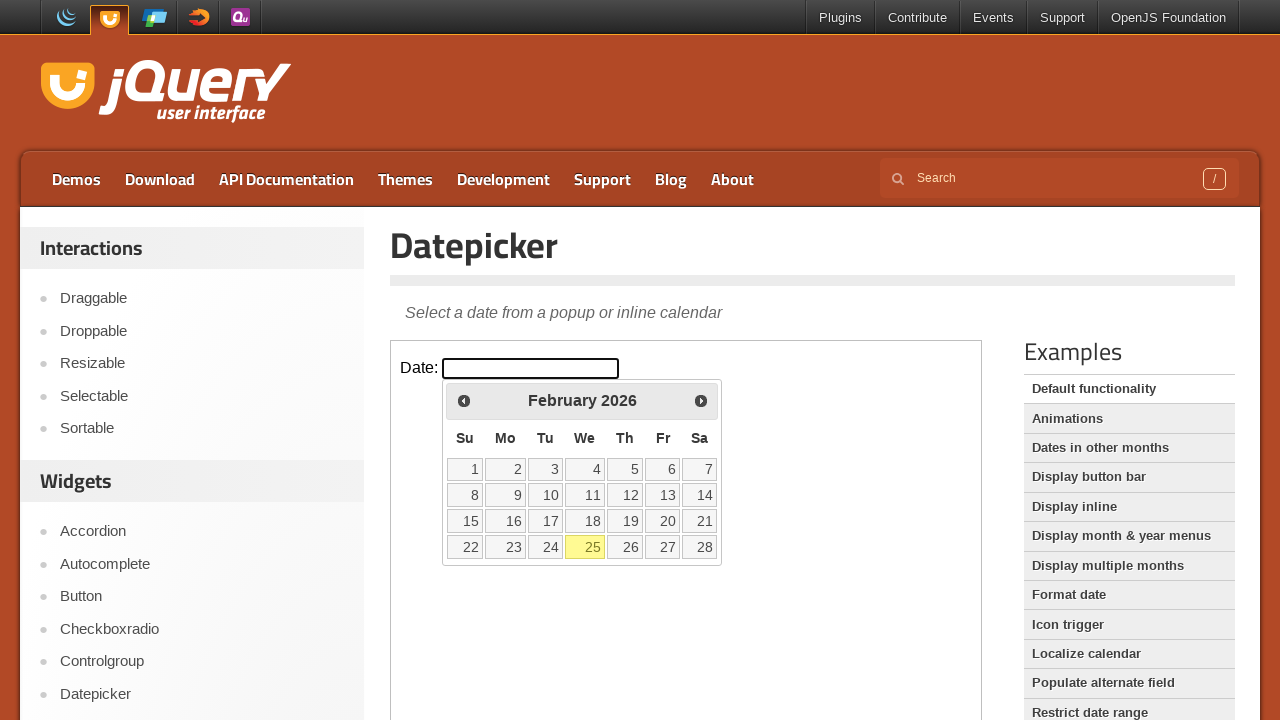

Retrieved current month from calendar
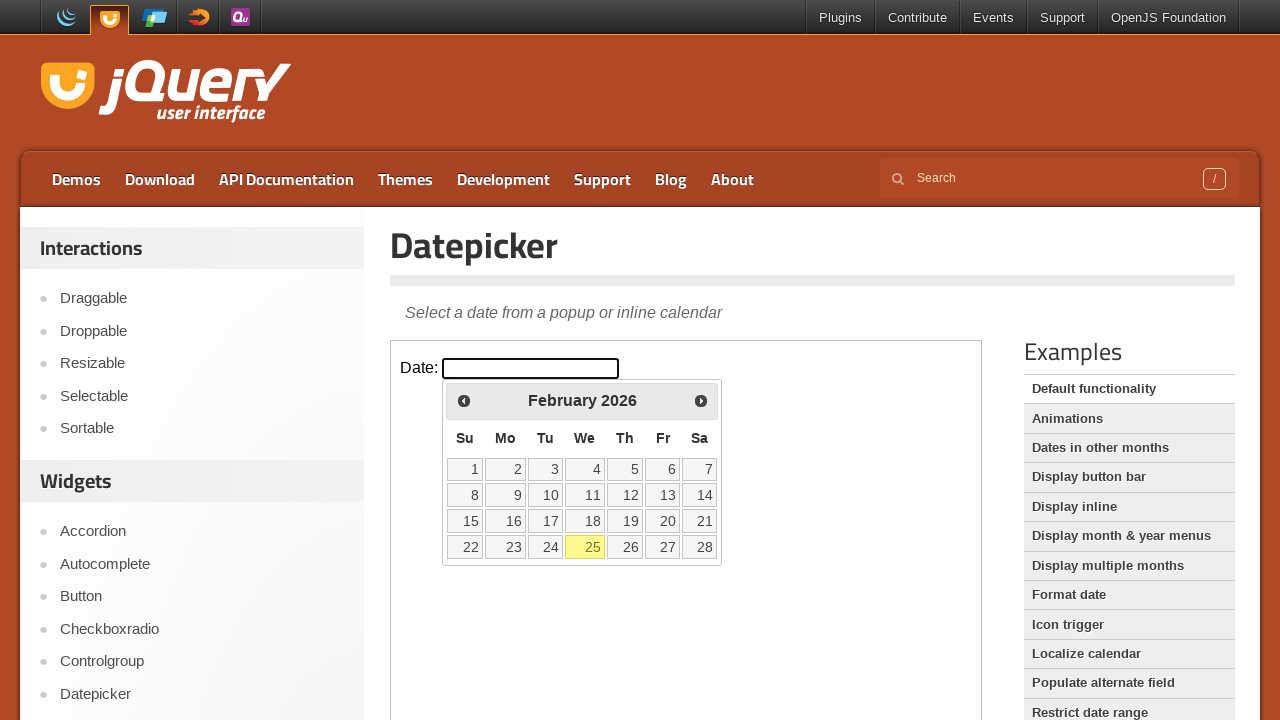

Retrieved current year from calendar
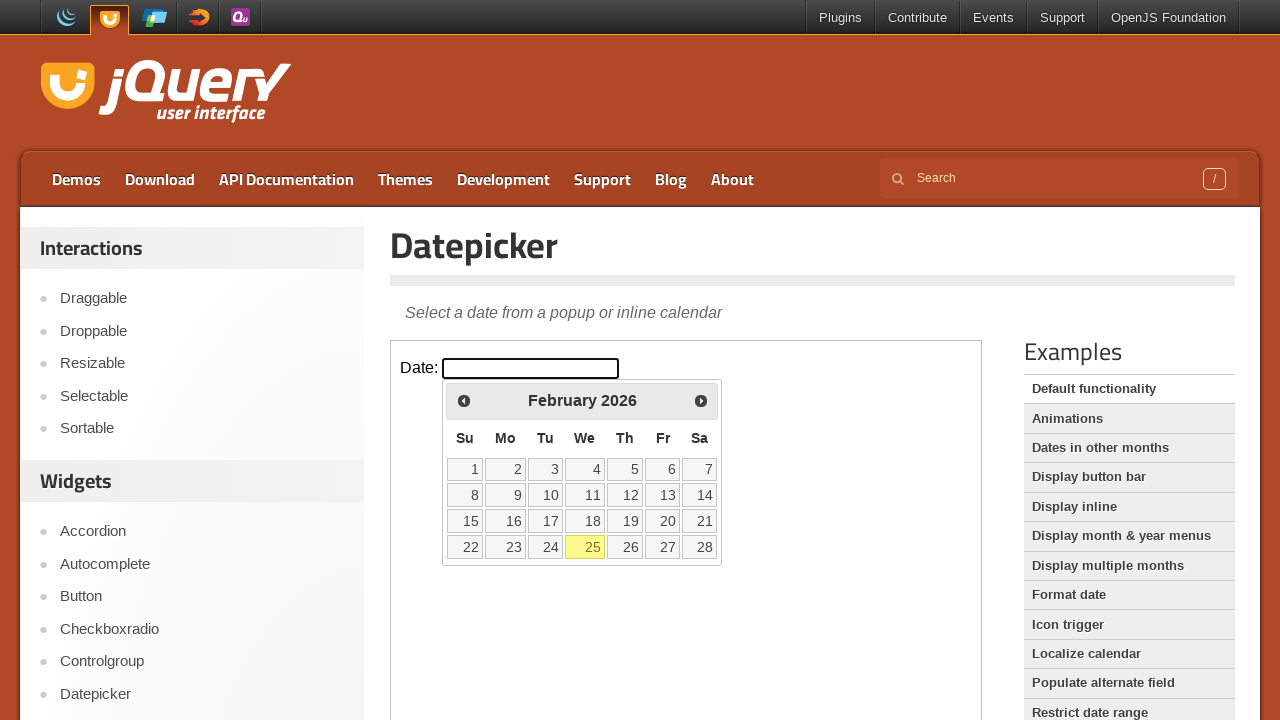

Converted month name 'February' to number 2, current year is 2026
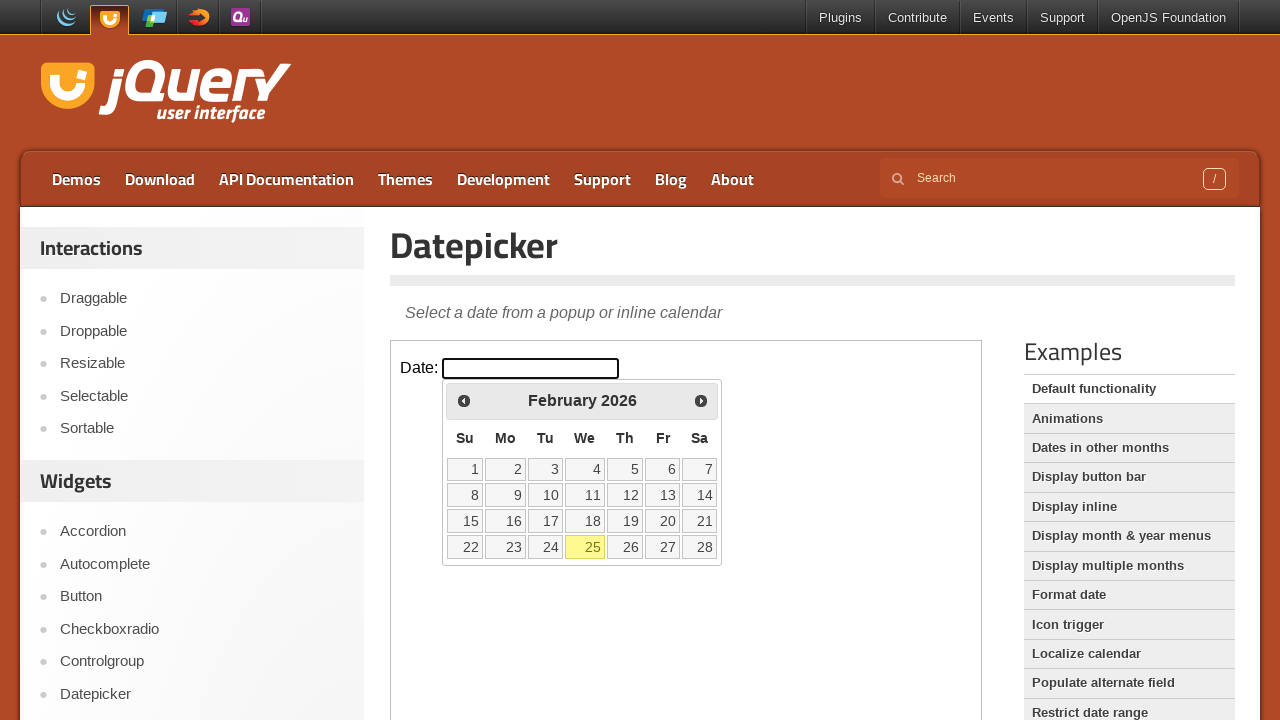

Calculated month difference: -20 months to navigate from 2/2026 to 6/2024
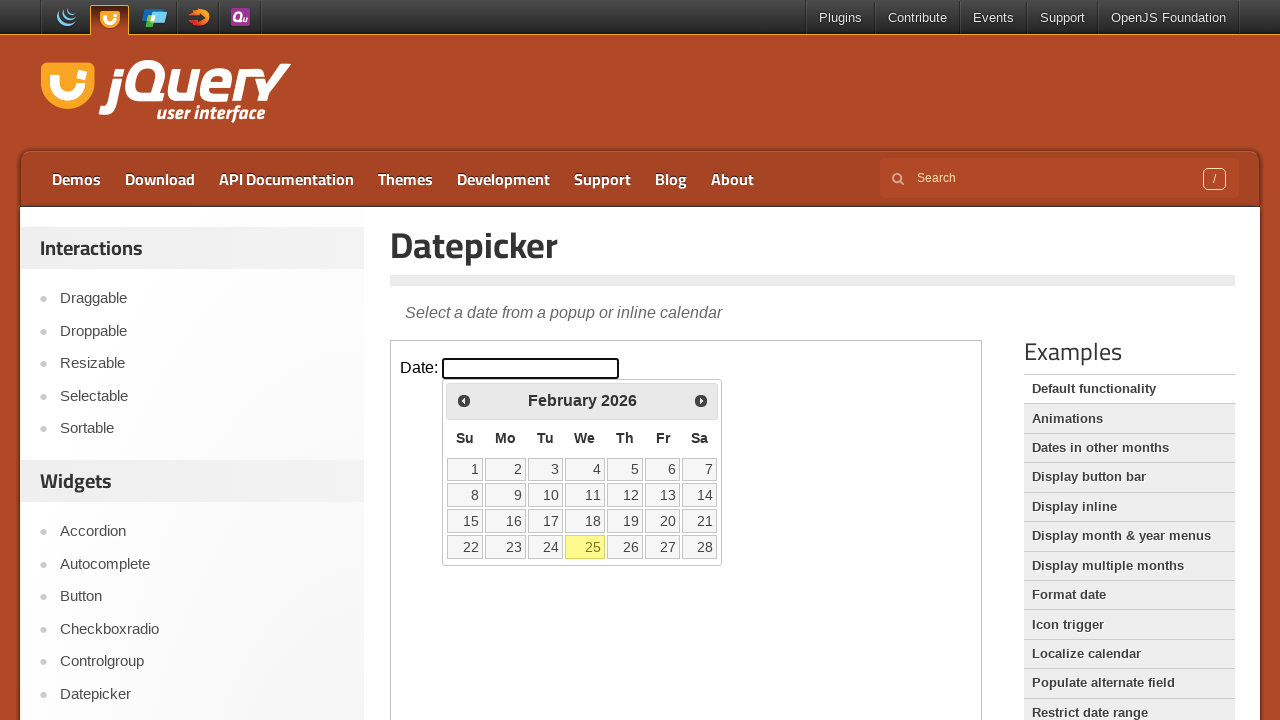

Clicked Prev button to navigate backward (1/20) at (464, 400) on xpath=//iframe[@class='demo-frame'] >> internal:control=enter-frame >> xpath=//a
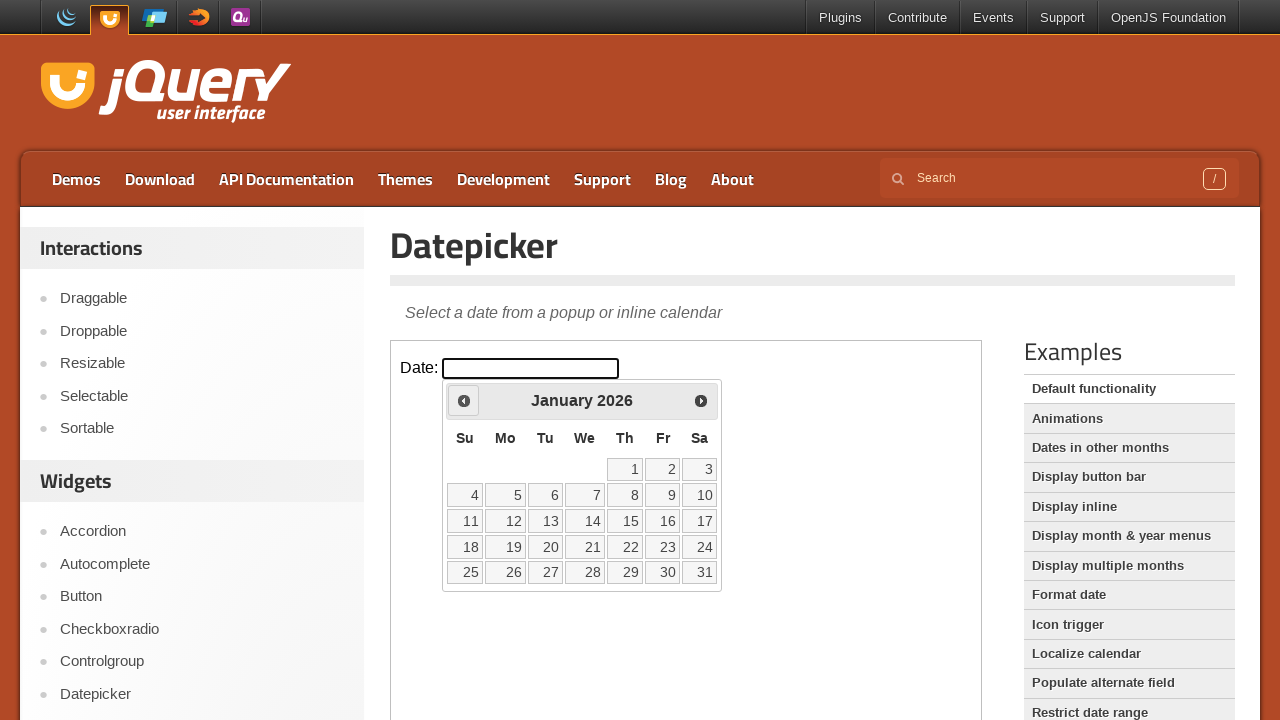

Clicked Prev button to navigate backward (2/20) at (464, 400) on xpath=//iframe[@class='demo-frame'] >> internal:control=enter-frame >> xpath=//a
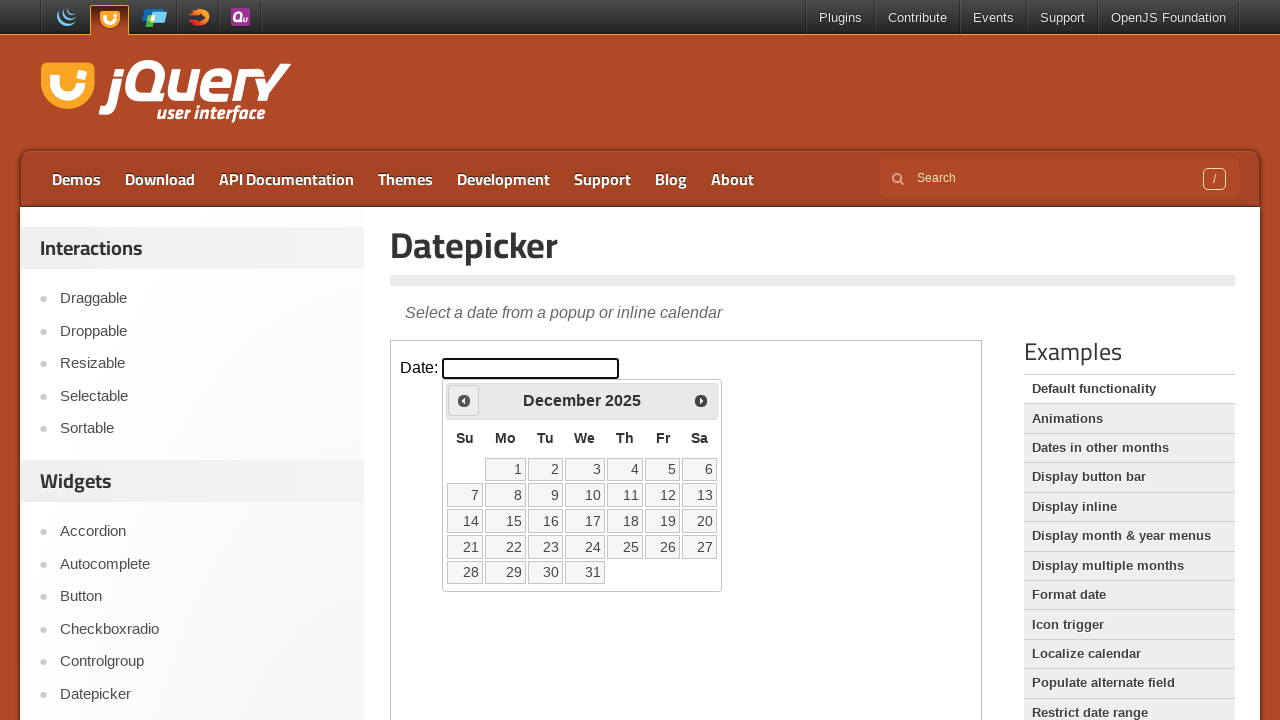

Clicked Prev button to navigate backward (3/20) at (464, 400) on xpath=//iframe[@class='demo-frame'] >> internal:control=enter-frame >> xpath=//a
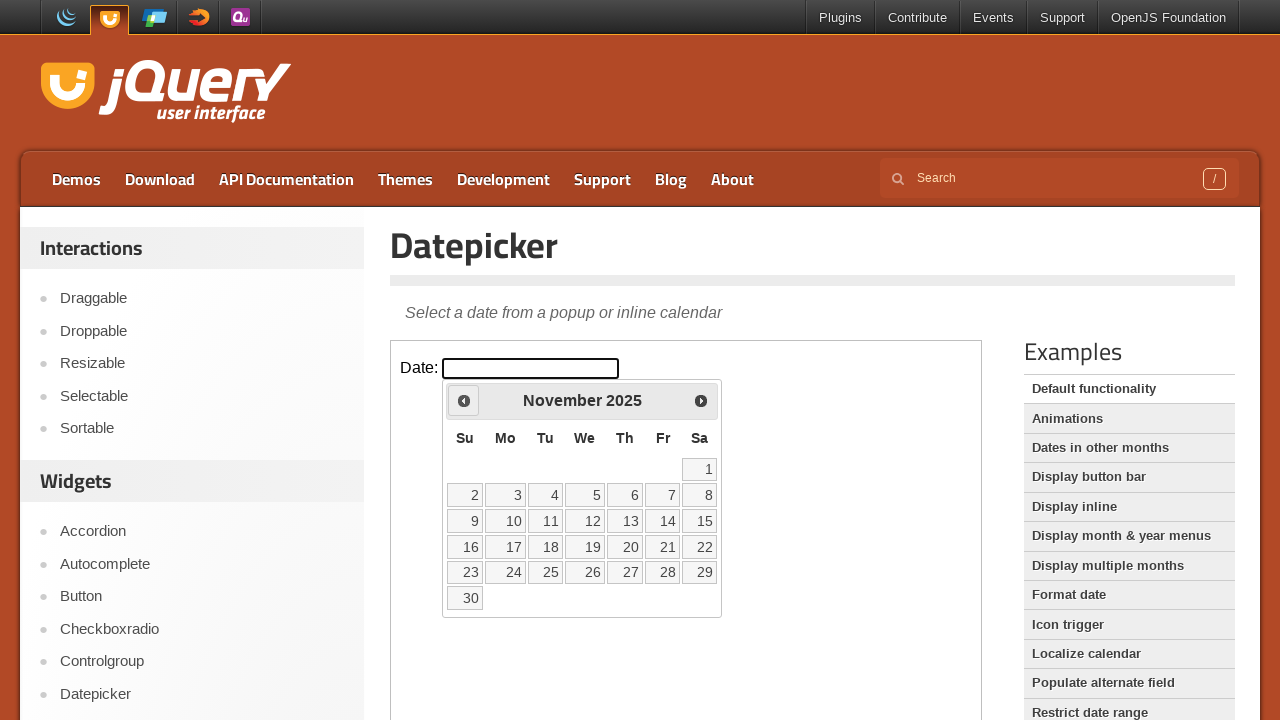

Clicked Prev button to navigate backward (4/20) at (464, 400) on xpath=//iframe[@class='demo-frame'] >> internal:control=enter-frame >> xpath=//a
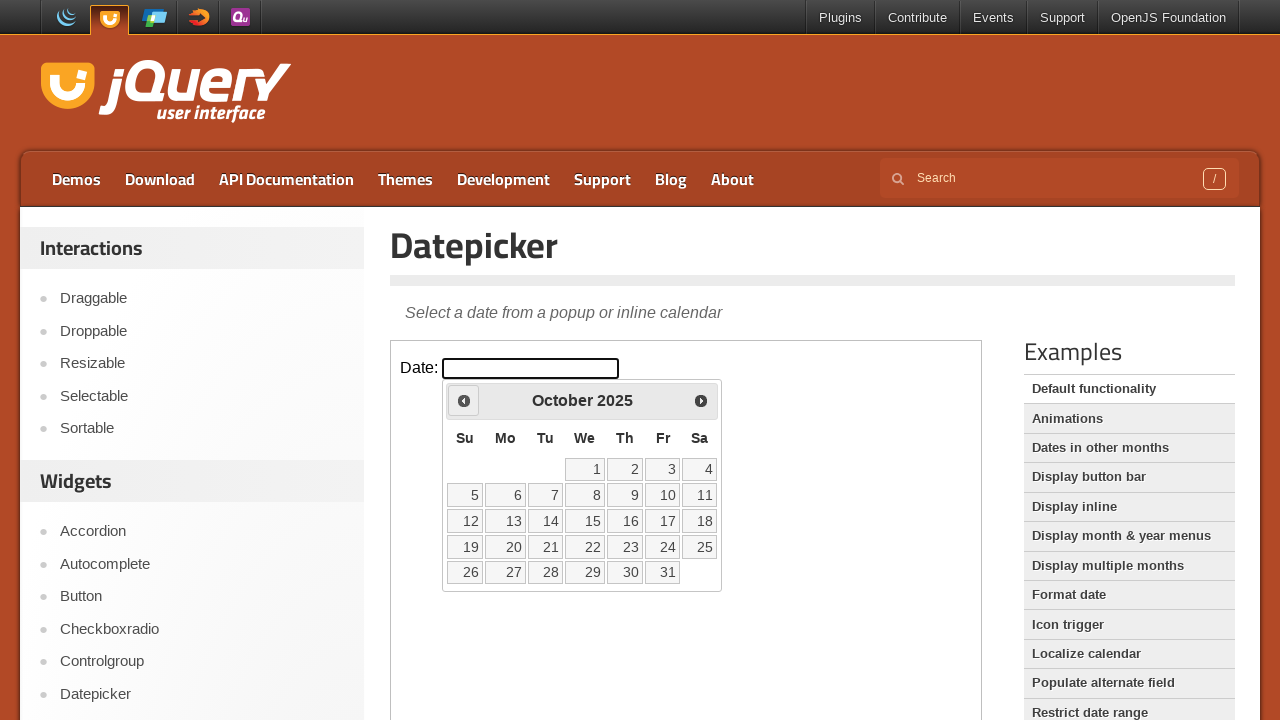

Clicked Prev button to navigate backward (5/20) at (464, 400) on xpath=//iframe[@class='demo-frame'] >> internal:control=enter-frame >> xpath=//a
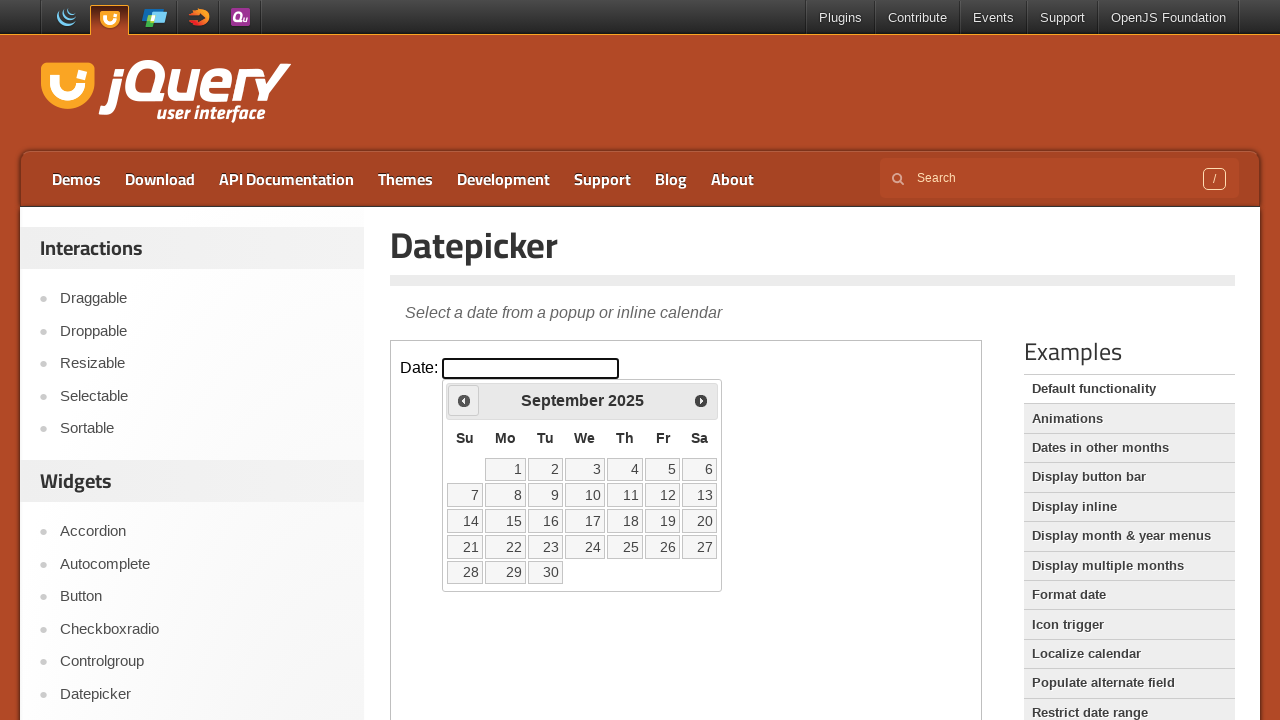

Clicked Prev button to navigate backward (6/20) at (464, 400) on xpath=//iframe[@class='demo-frame'] >> internal:control=enter-frame >> xpath=//a
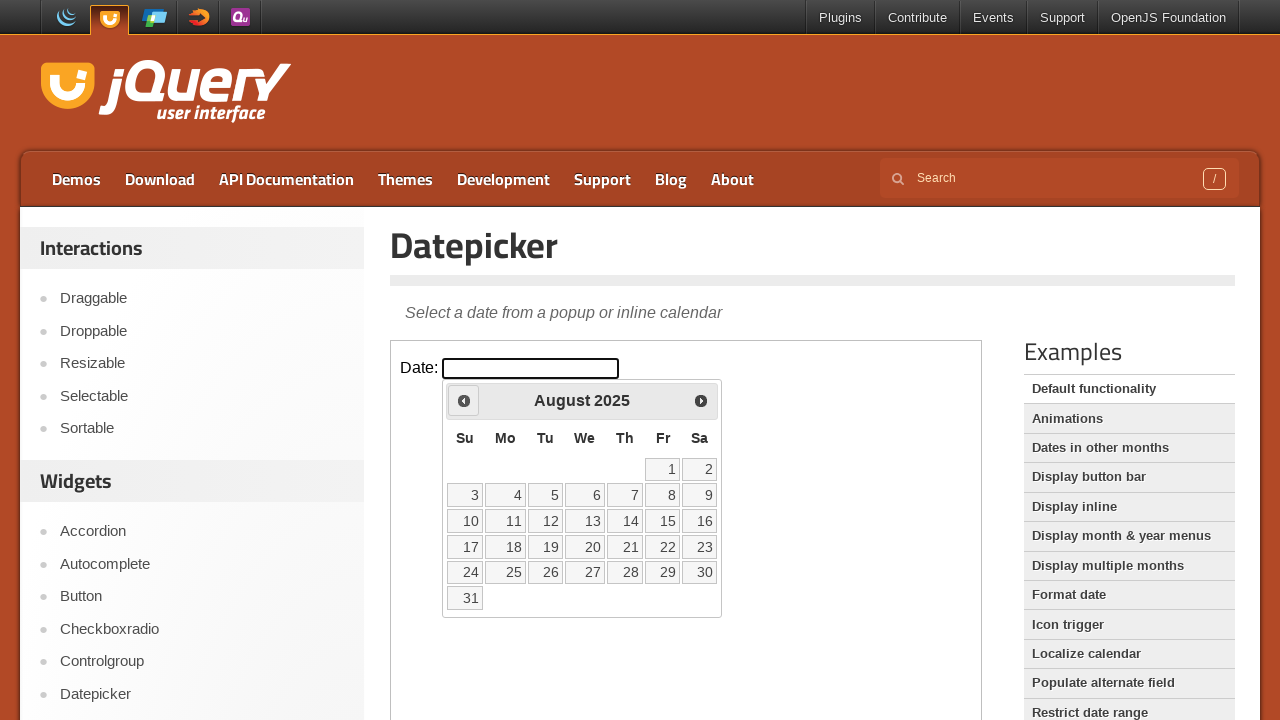

Clicked Prev button to navigate backward (7/20) at (464, 400) on xpath=//iframe[@class='demo-frame'] >> internal:control=enter-frame >> xpath=//a
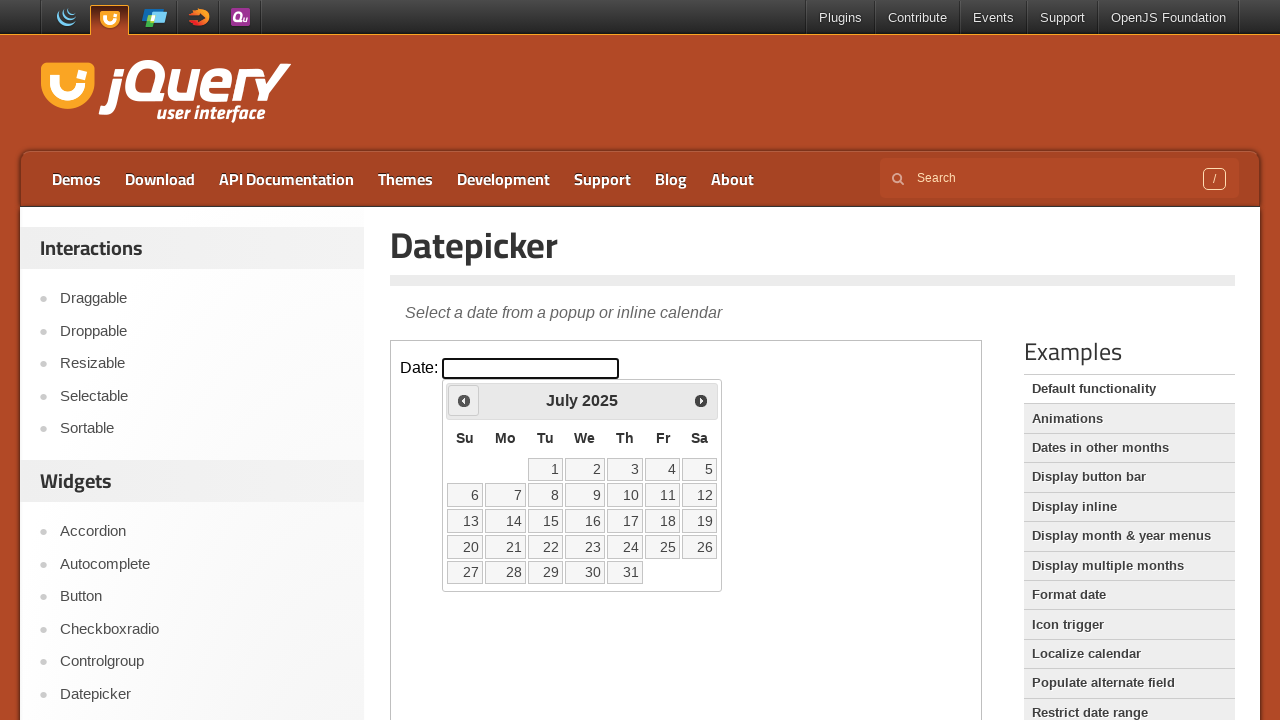

Clicked Prev button to navigate backward (8/20) at (464, 400) on xpath=//iframe[@class='demo-frame'] >> internal:control=enter-frame >> xpath=//a
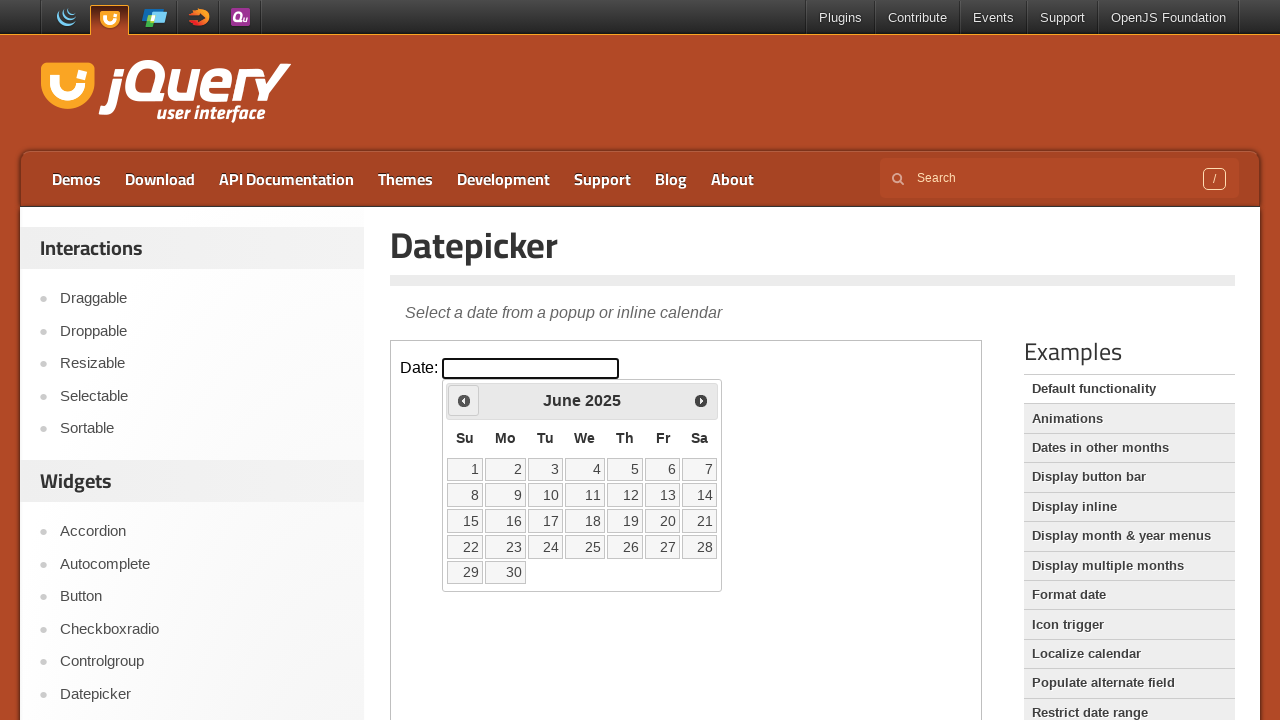

Clicked Prev button to navigate backward (9/20) at (464, 400) on xpath=//iframe[@class='demo-frame'] >> internal:control=enter-frame >> xpath=//a
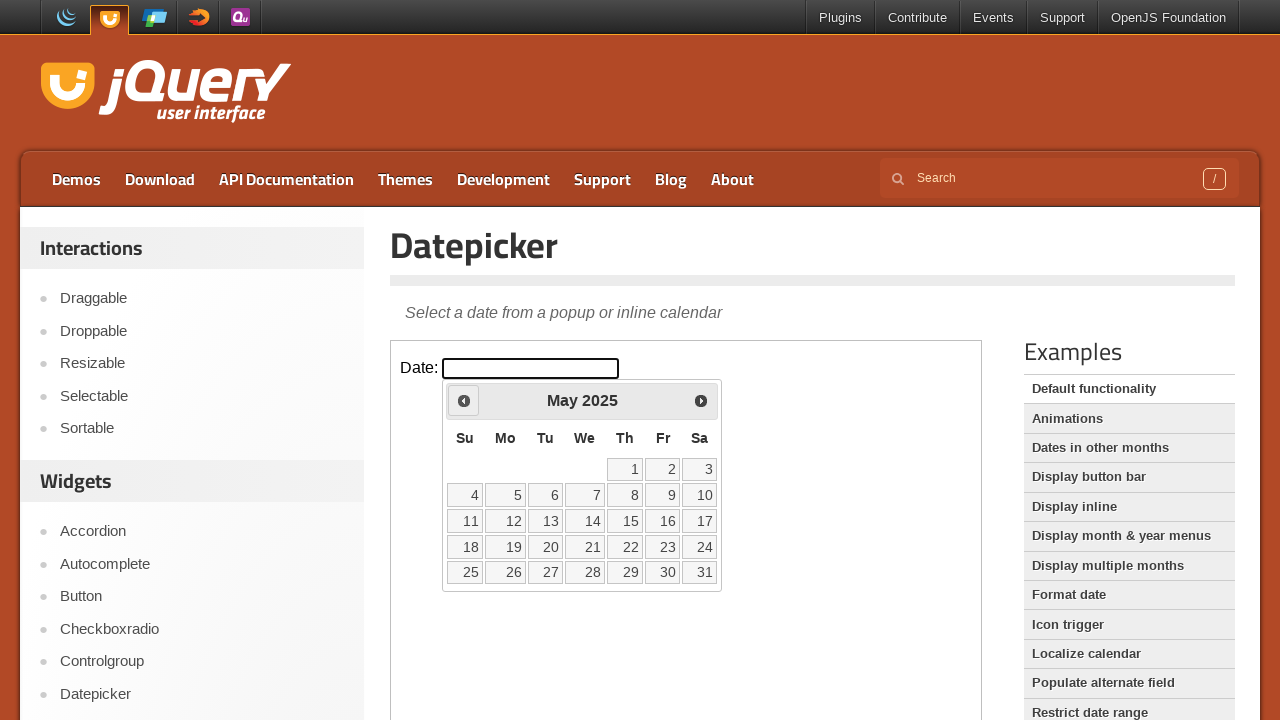

Clicked Prev button to navigate backward (10/20) at (464, 400) on xpath=//iframe[@class='demo-frame'] >> internal:control=enter-frame >> xpath=//a
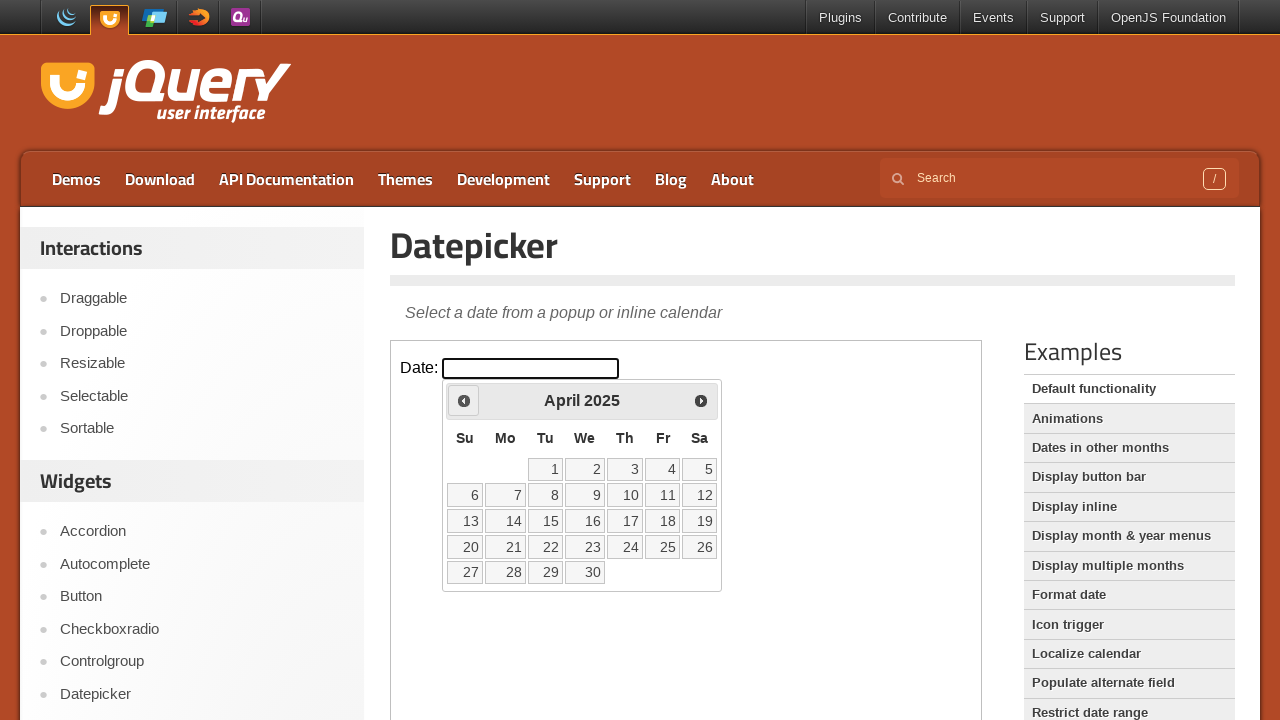

Clicked Prev button to navigate backward (11/20) at (464, 400) on xpath=//iframe[@class='demo-frame'] >> internal:control=enter-frame >> xpath=//a
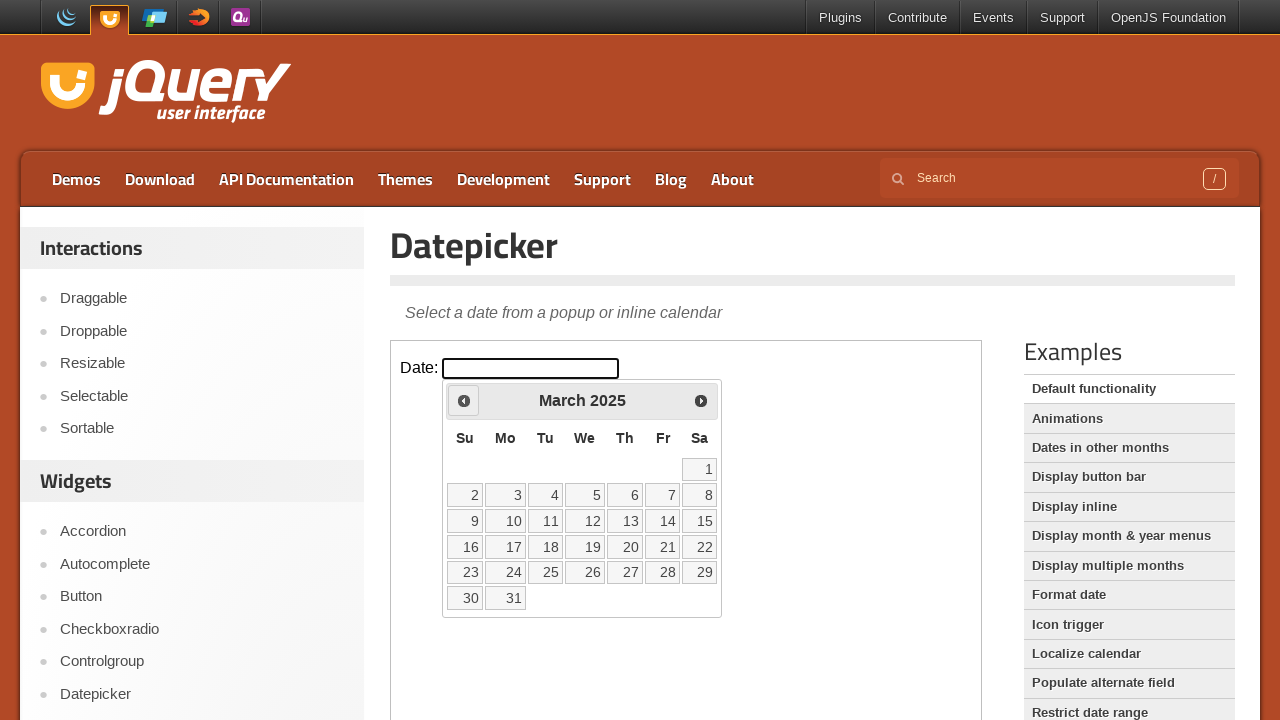

Clicked Prev button to navigate backward (12/20) at (464, 400) on xpath=//iframe[@class='demo-frame'] >> internal:control=enter-frame >> xpath=//a
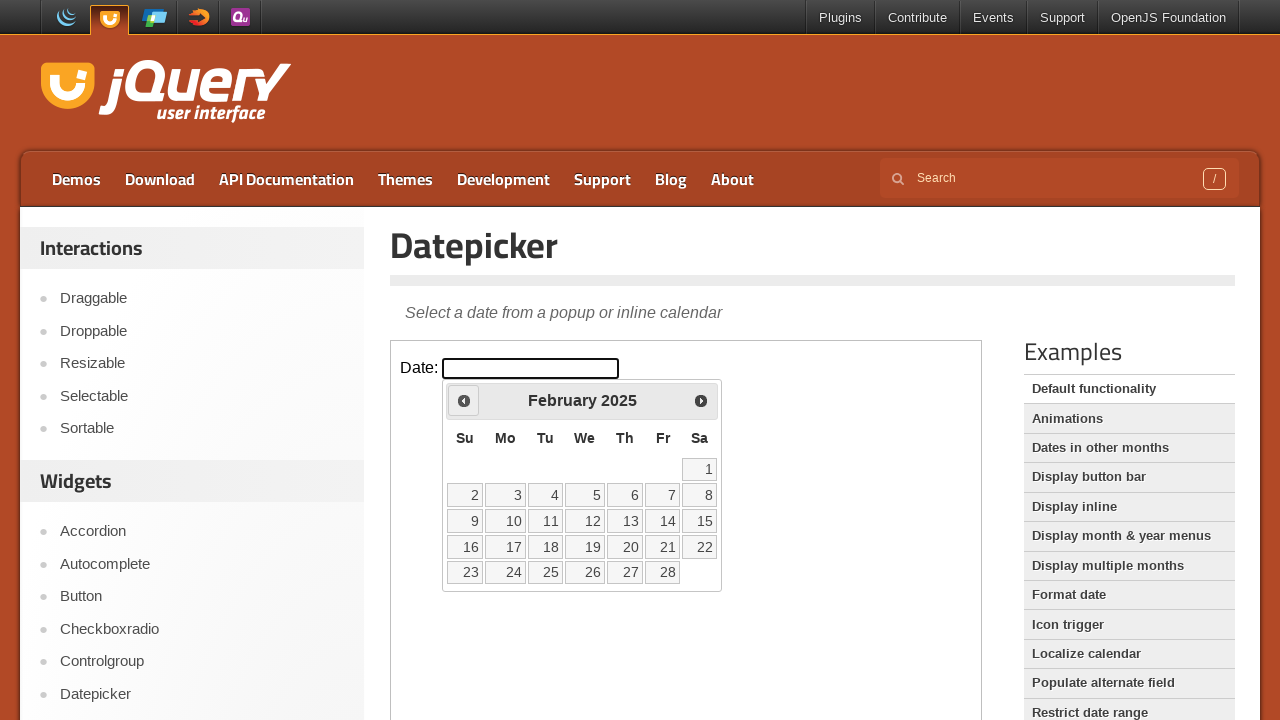

Clicked Prev button to navigate backward (13/20) at (464, 400) on xpath=//iframe[@class='demo-frame'] >> internal:control=enter-frame >> xpath=//a
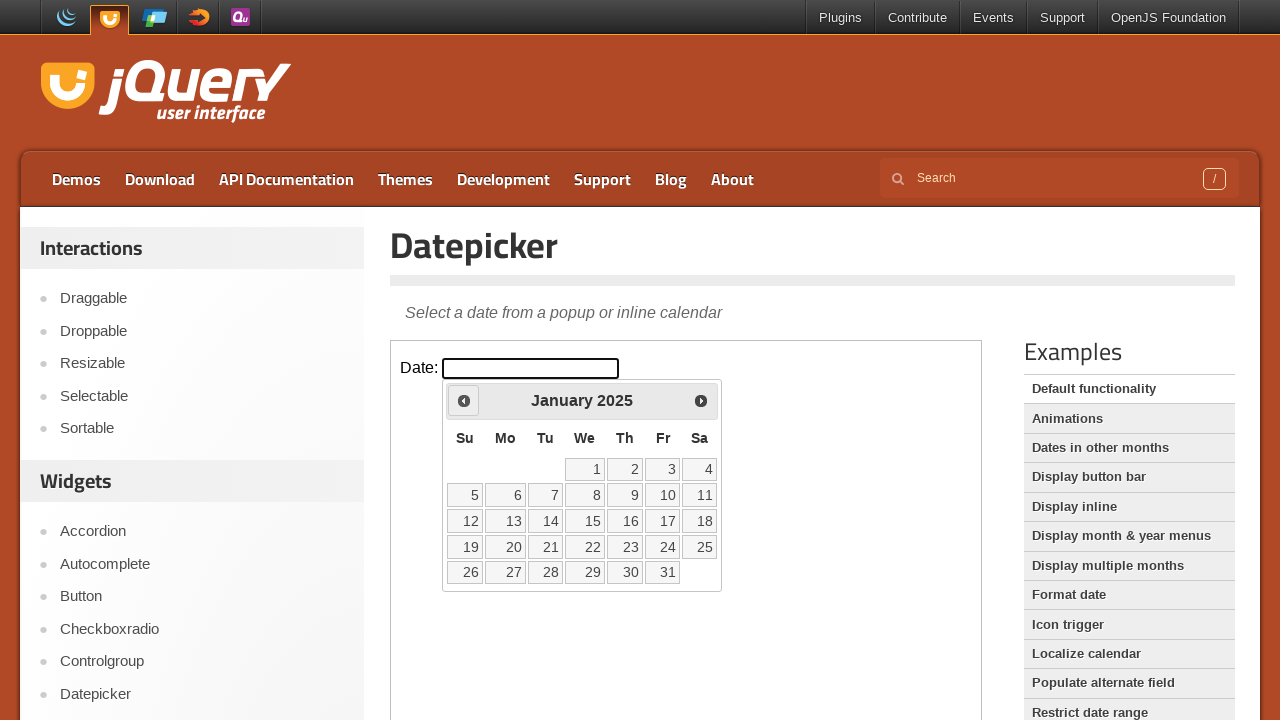

Clicked Prev button to navigate backward (14/20) at (464, 400) on xpath=//iframe[@class='demo-frame'] >> internal:control=enter-frame >> xpath=//a
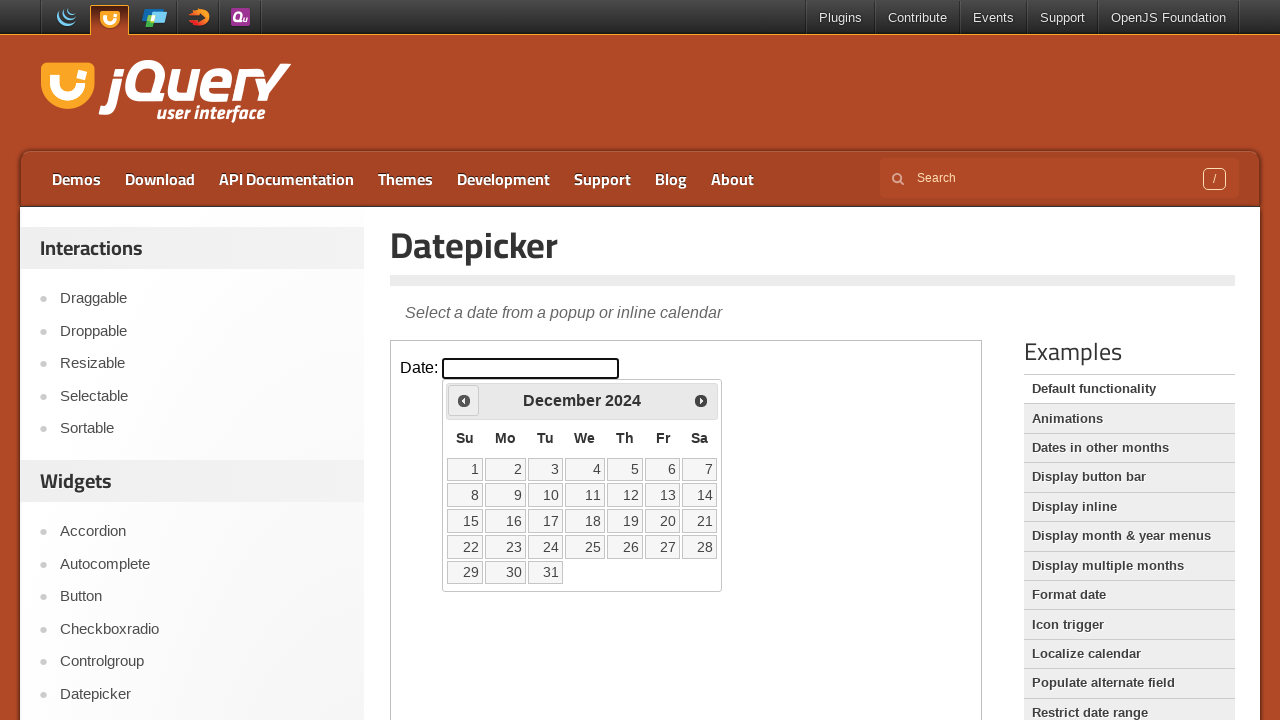

Clicked Prev button to navigate backward (15/20) at (464, 400) on xpath=//iframe[@class='demo-frame'] >> internal:control=enter-frame >> xpath=//a
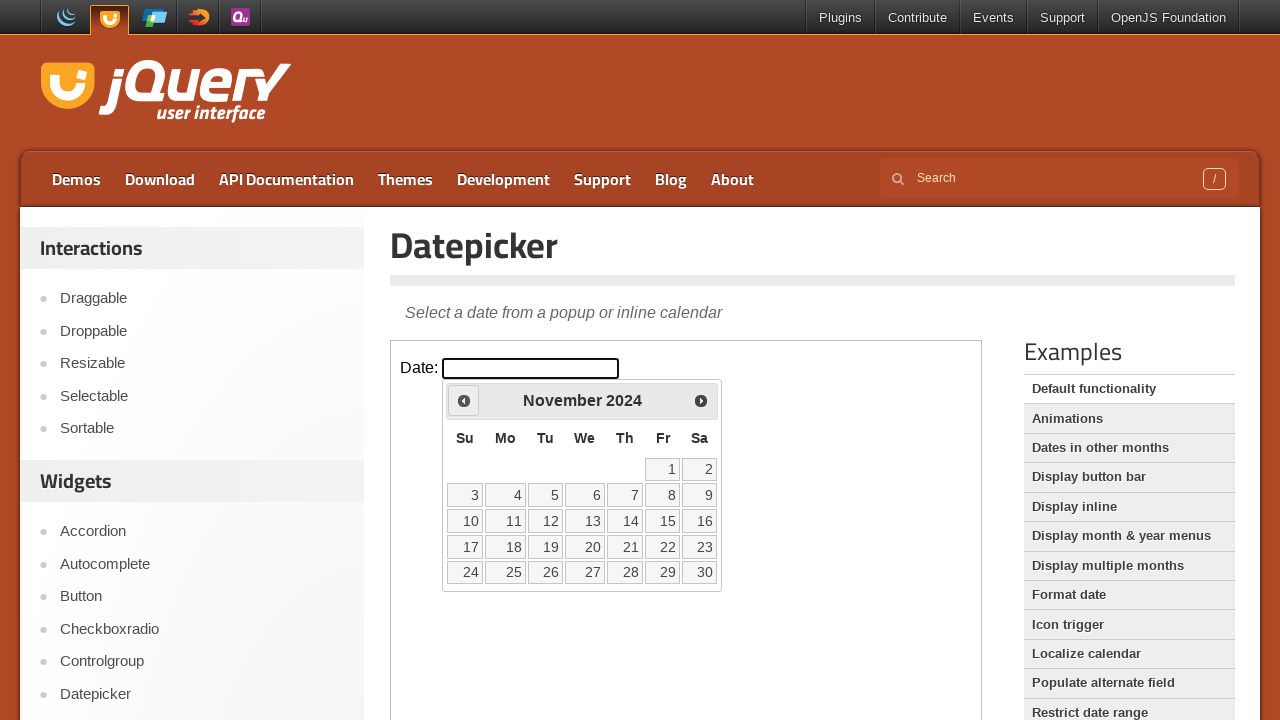

Clicked Prev button to navigate backward (16/20) at (464, 400) on xpath=//iframe[@class='demo-frame'] >> internal:control=enter-frame >> xpath=//a
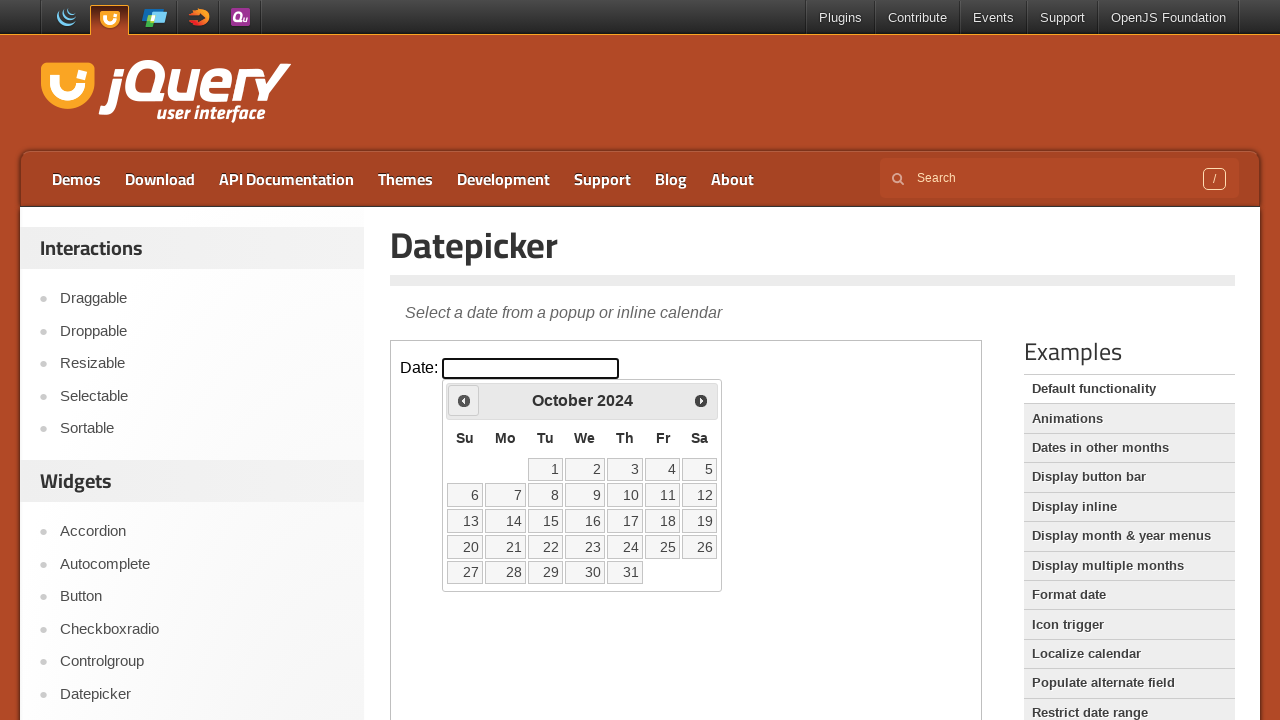

Clicked Prev button to navigate backward (17/20) at (464, 400) on xpath=//iframe[@class='demo-frame'] >> internal:control=enter-frame >> xpath=//a
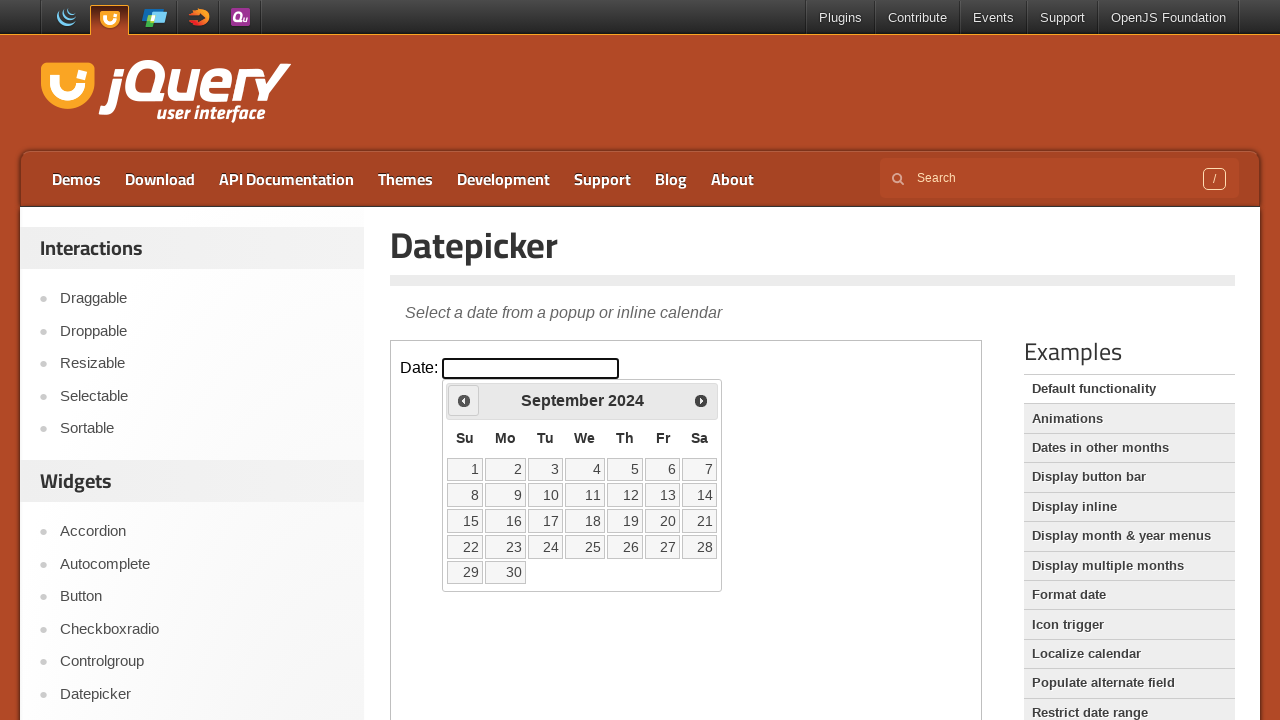

Clicked Prev button to navigate backward (18/20) at (464, 400) on xpath=//iframe[@class='demo-frame'] >> internal:control=enter-frame >> xpath=//a
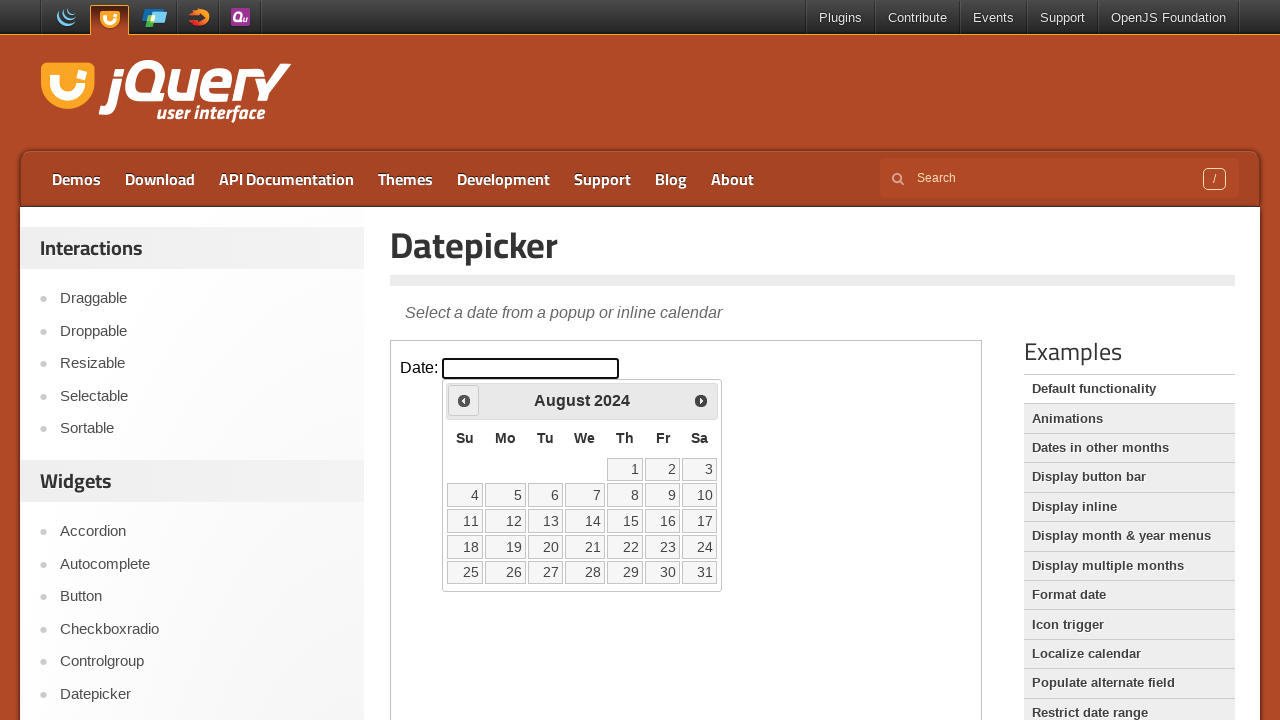

Clicked Prev button to navigate backward (19/20) at (464, 400) on xpath=//iframe[@class='demo-frame'] >> internal:control=enter-frame >> xpath=//a
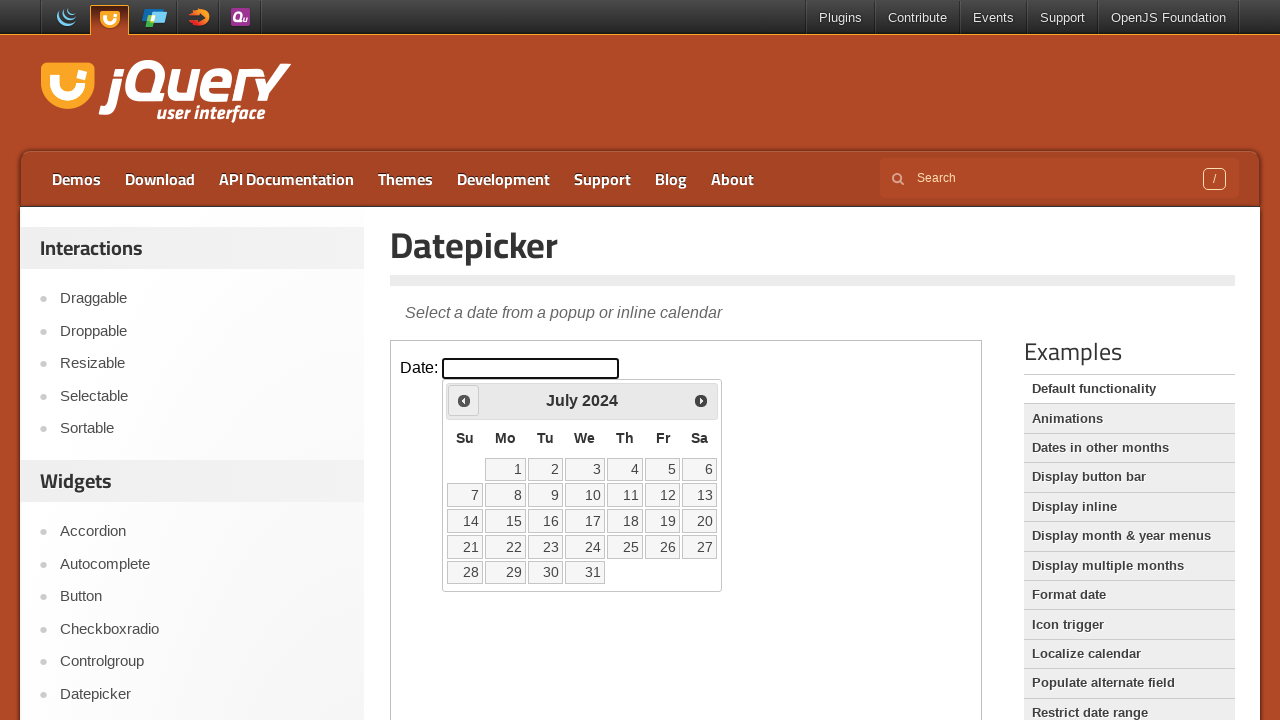

Clicked Prev button to navigate backward (20/20) at (464, 400) on xpath=//iframe[@class='demo-frame'] >> internal:control=enter-frame >> xpath=//a
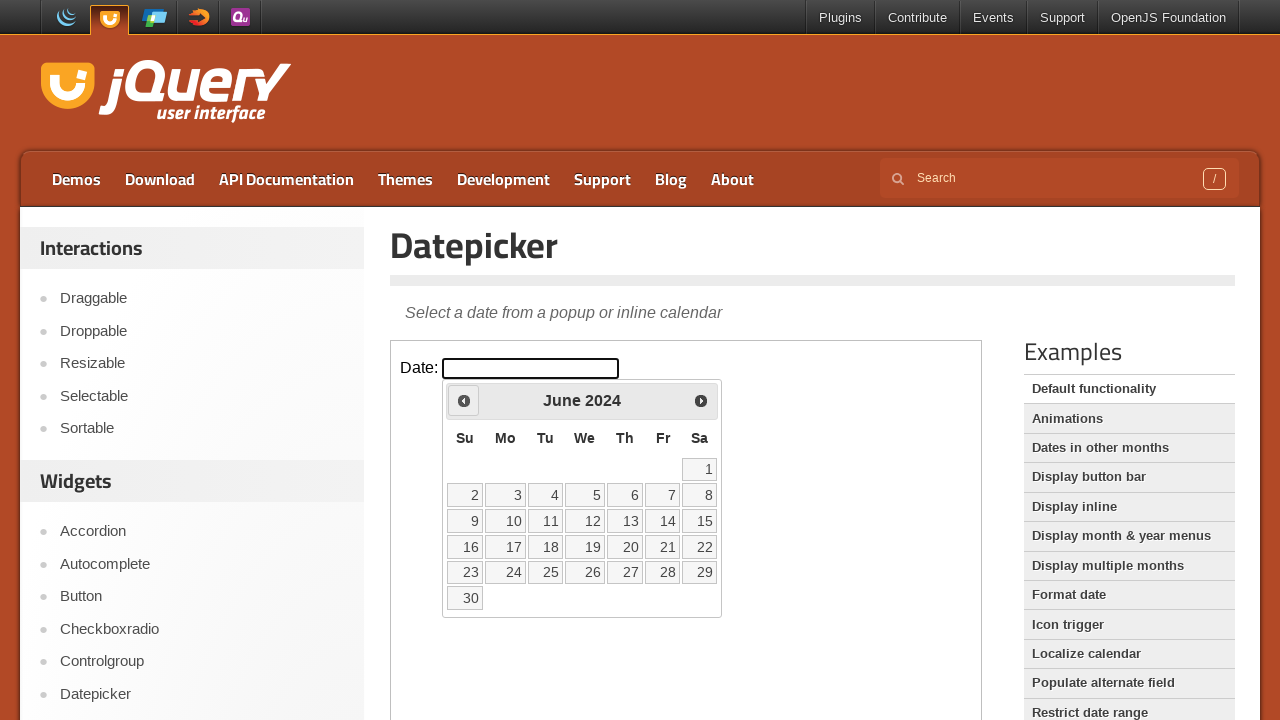

Clicked on day 24 to select the target date at (506, 572) on xpath=//iframe[@class='demo-frame'] >> internal:control=enter-frame >> //table[@
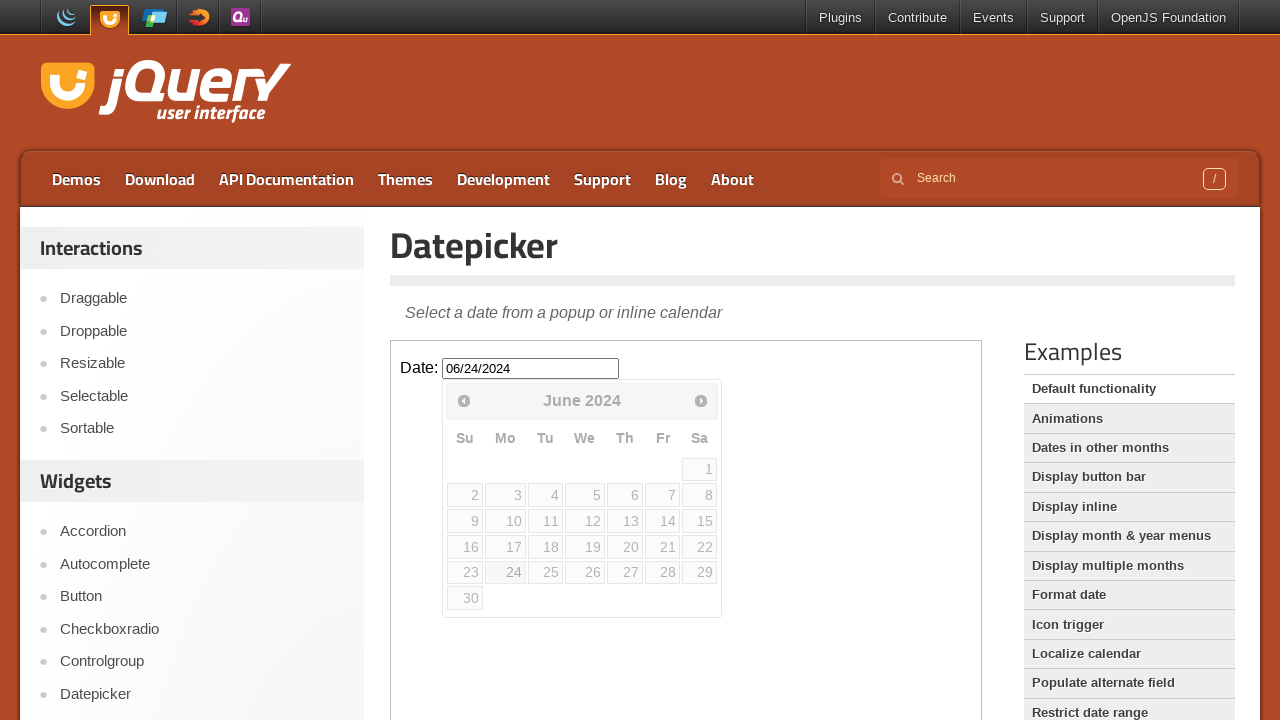

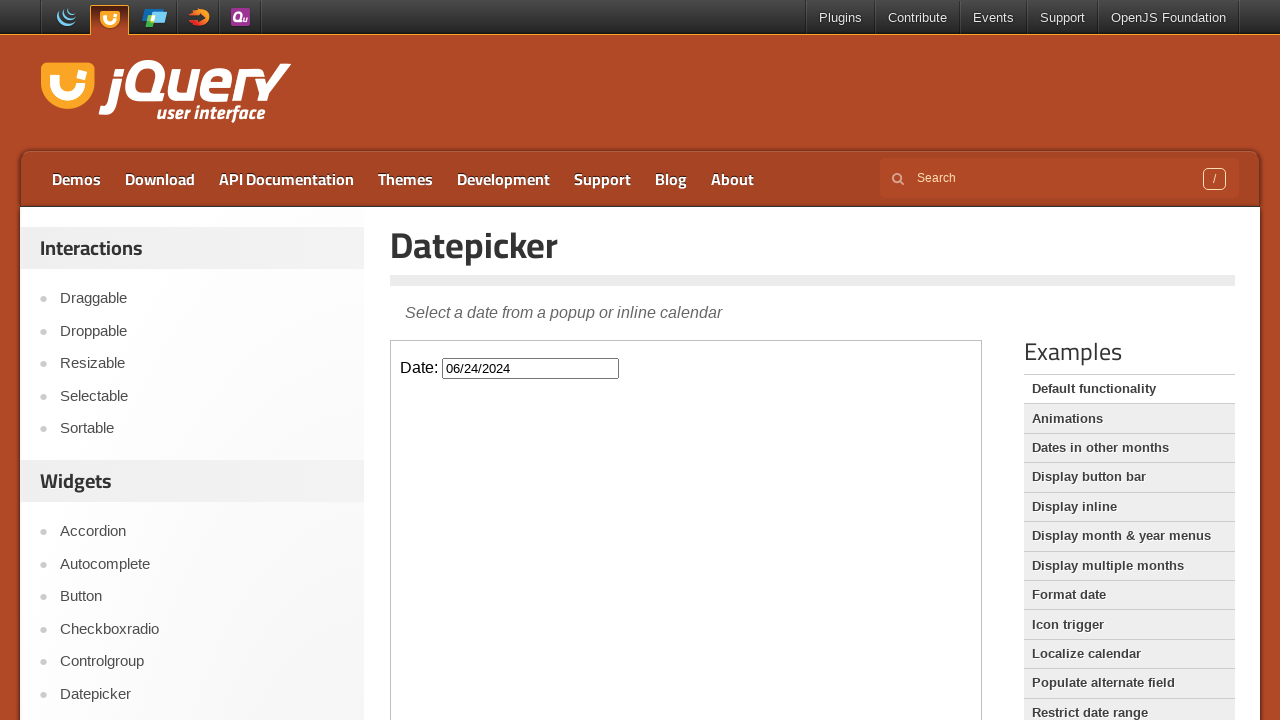